Performs a drag and drop action from box A (draggable element) to box B (droppable element)

Starting URL: https://crossbrowsertesting.github.io/drag-and-drop

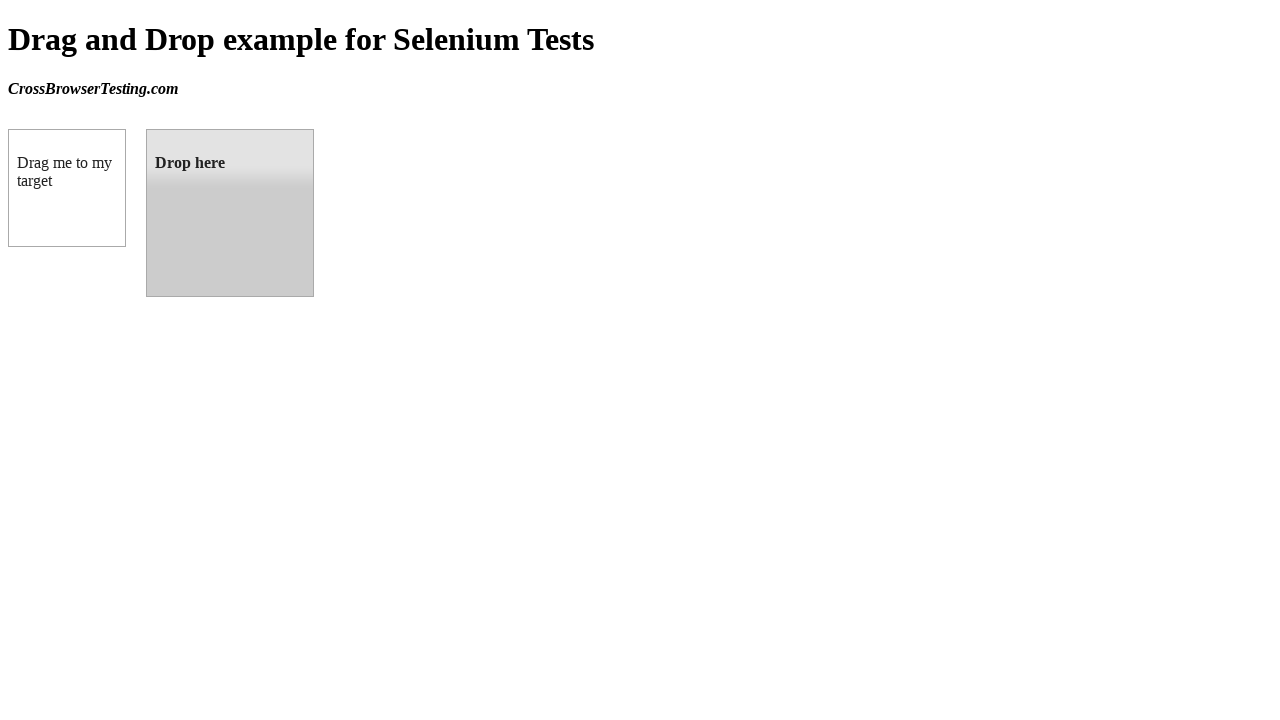

Located draggable element (box A)
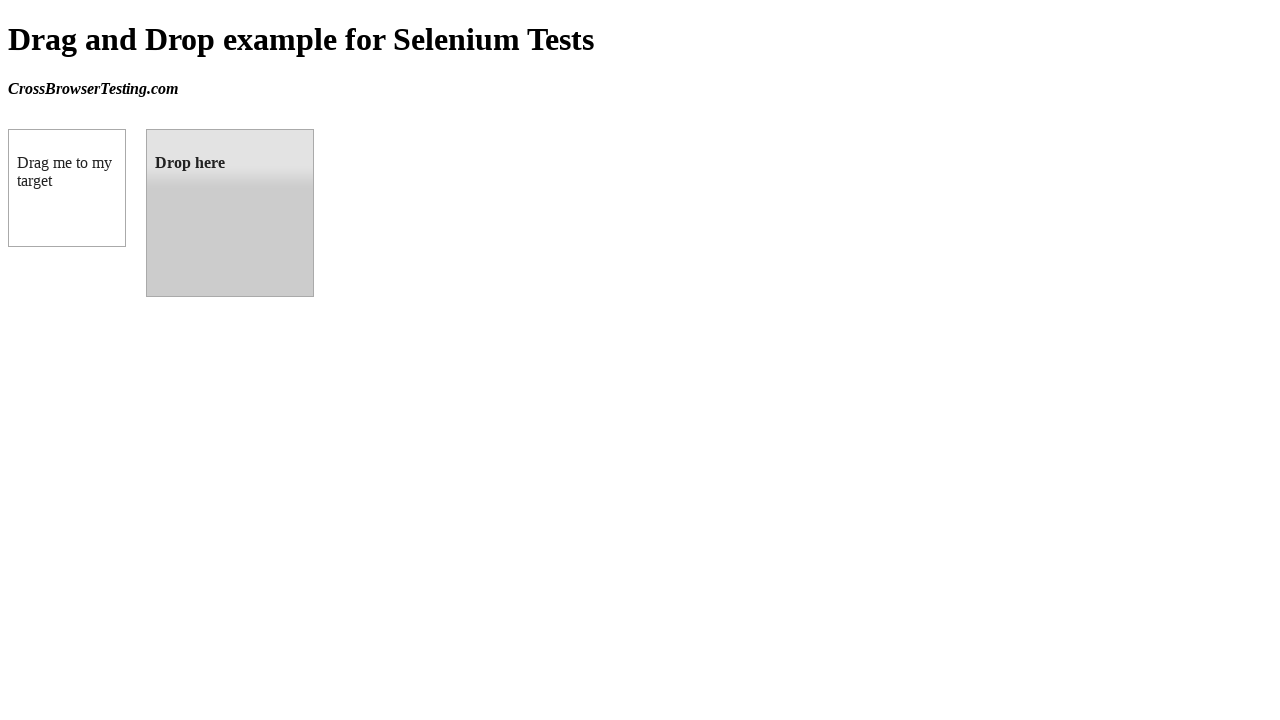

Located droppable element (box B)
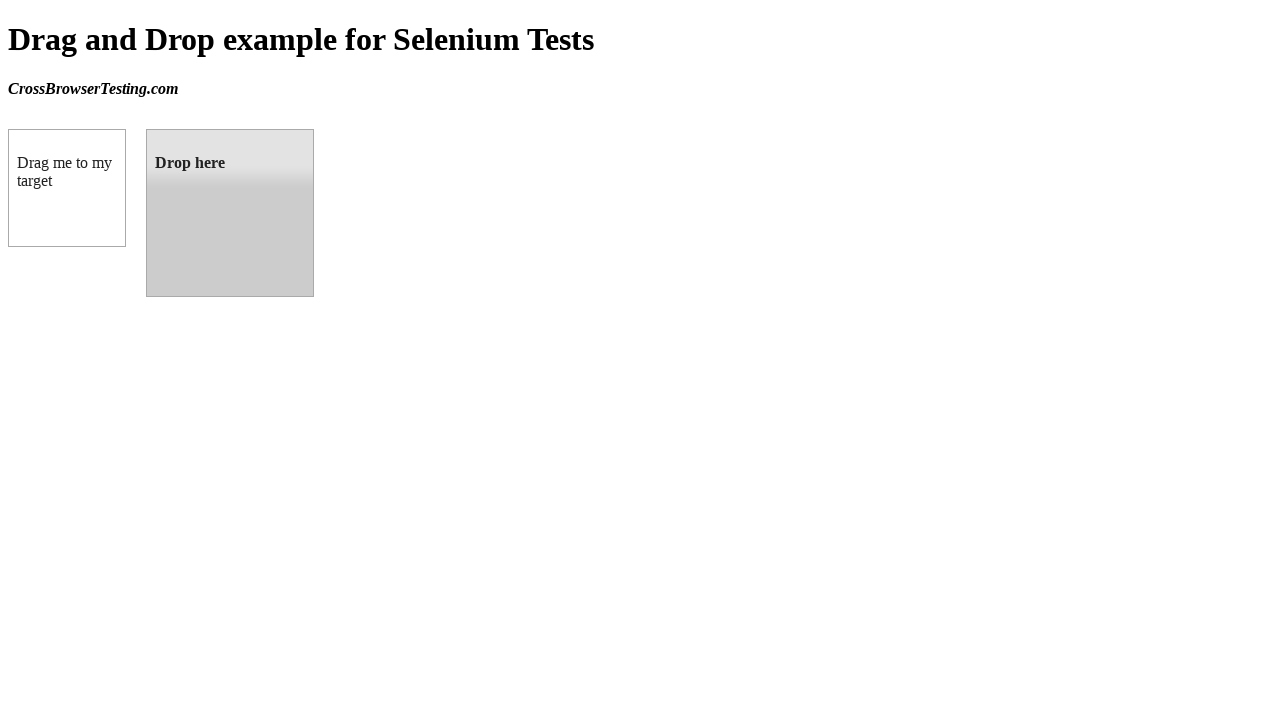

Performed drag and drop from box A to box B at (230, 213)
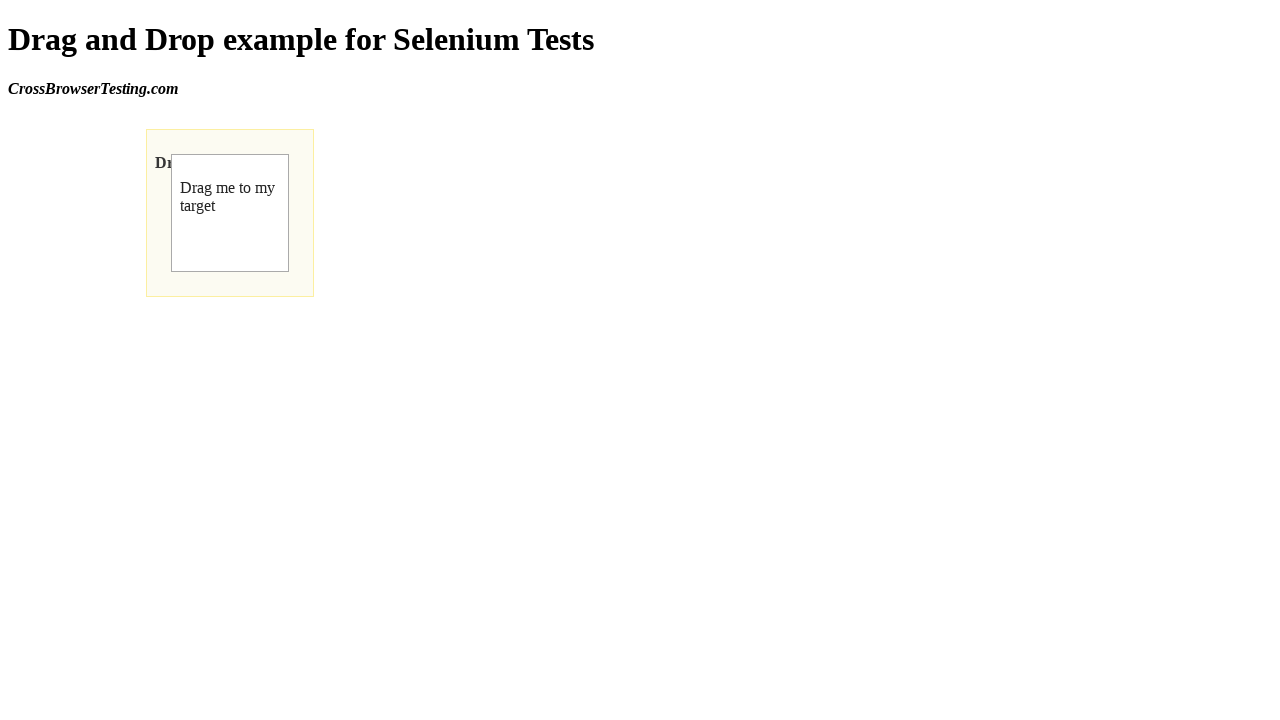

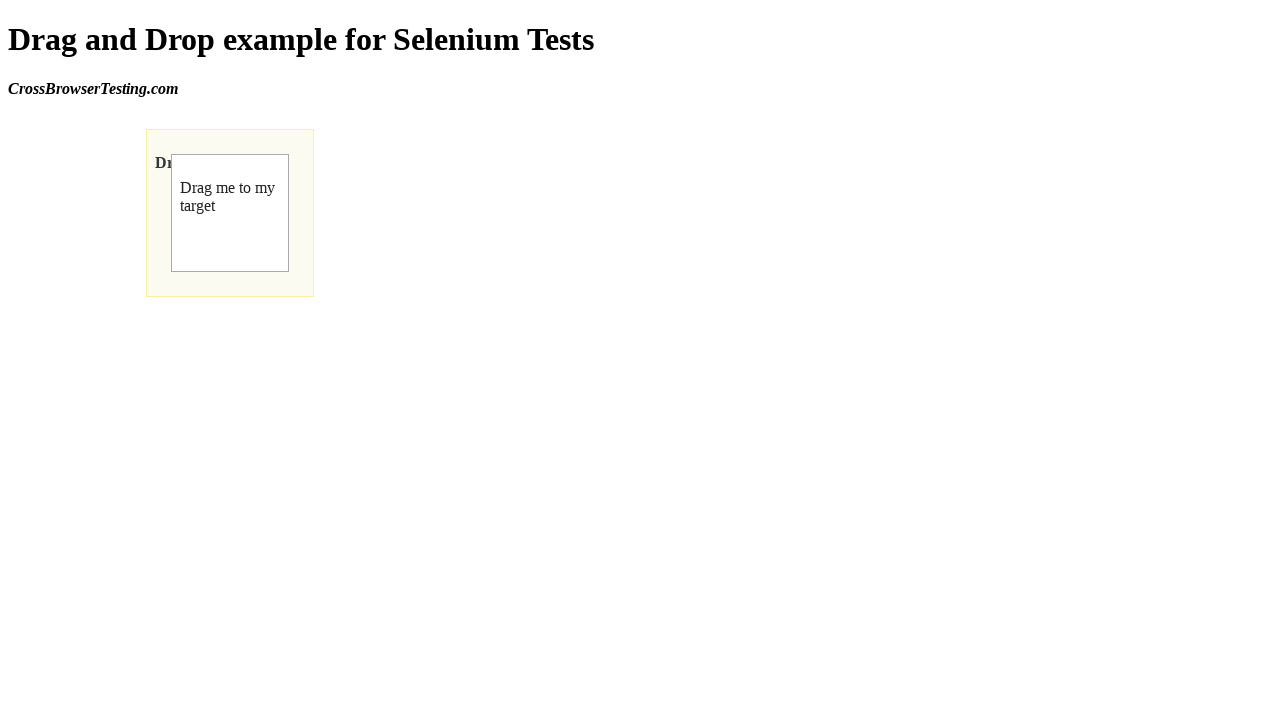